Tests registration form by filling in first name, last name, and email fields, then verifies the success message

Starting URL: http://suninjuly.github.io/registration1.html

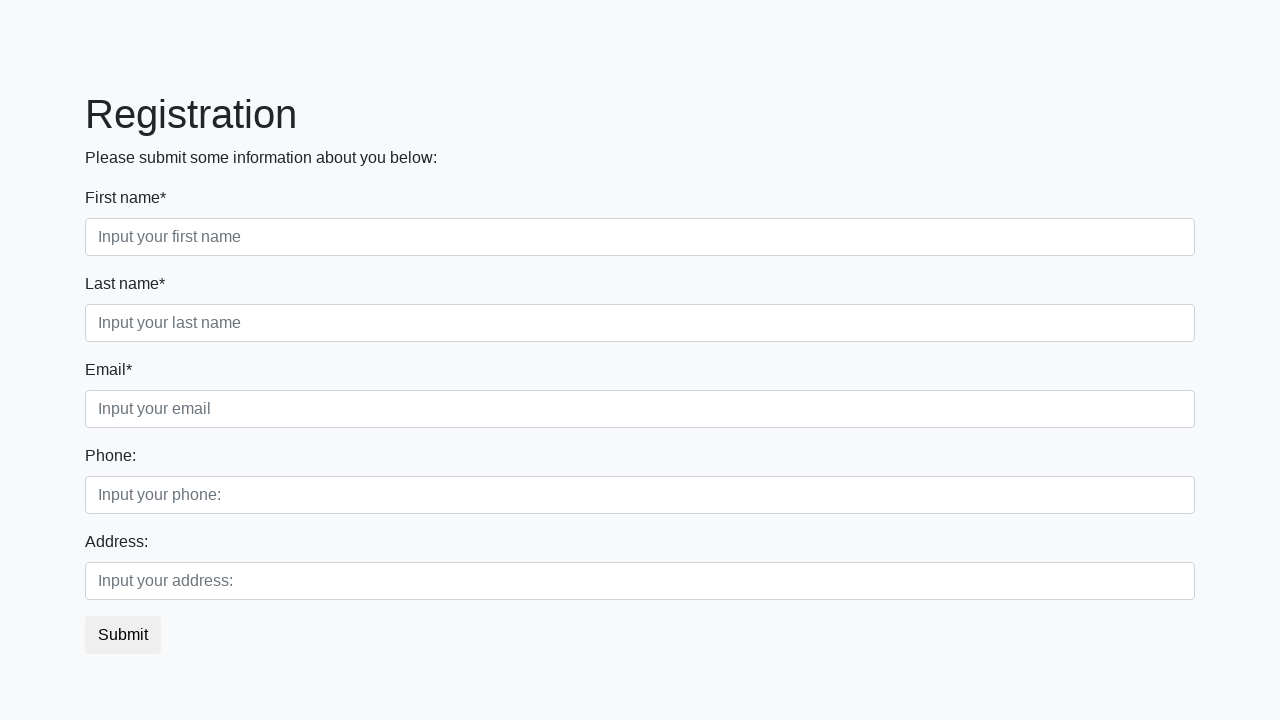

Filled first name field with 'Ivan' on .form-control[placeholder='Input your first name']
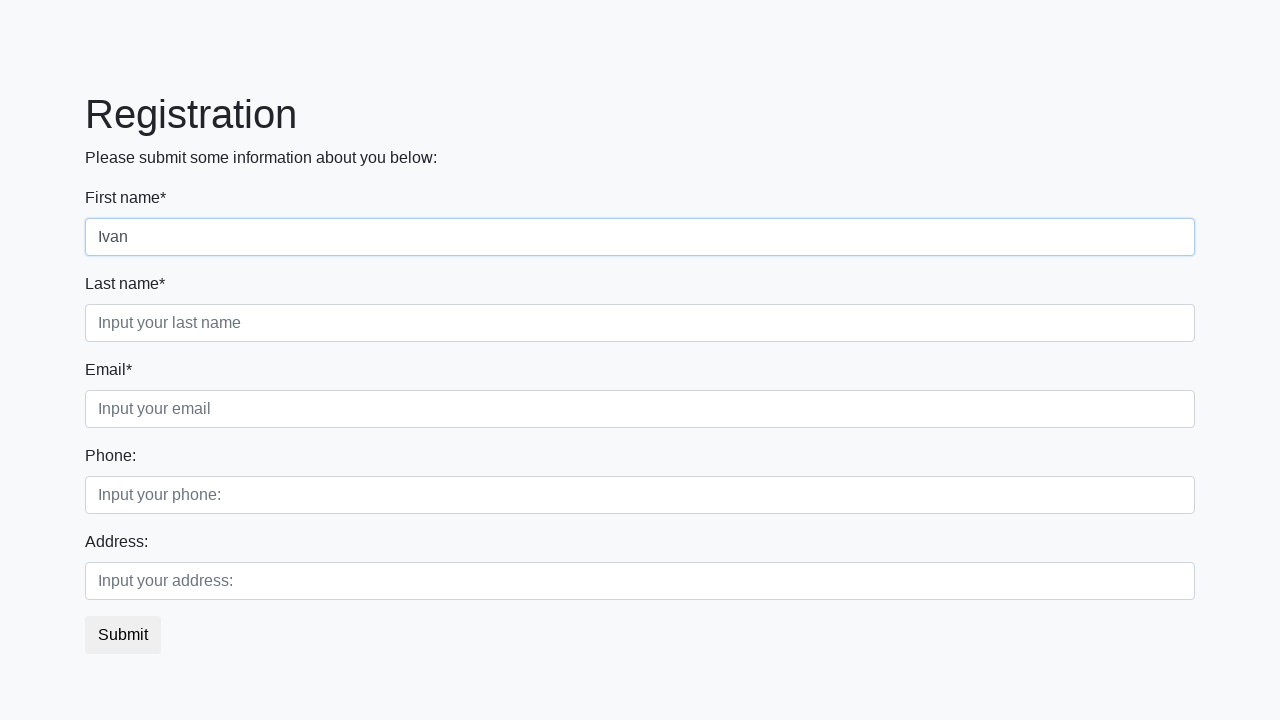

Filled last name field with 'Ivanov' on .form-control[placeholder='Input your last name']
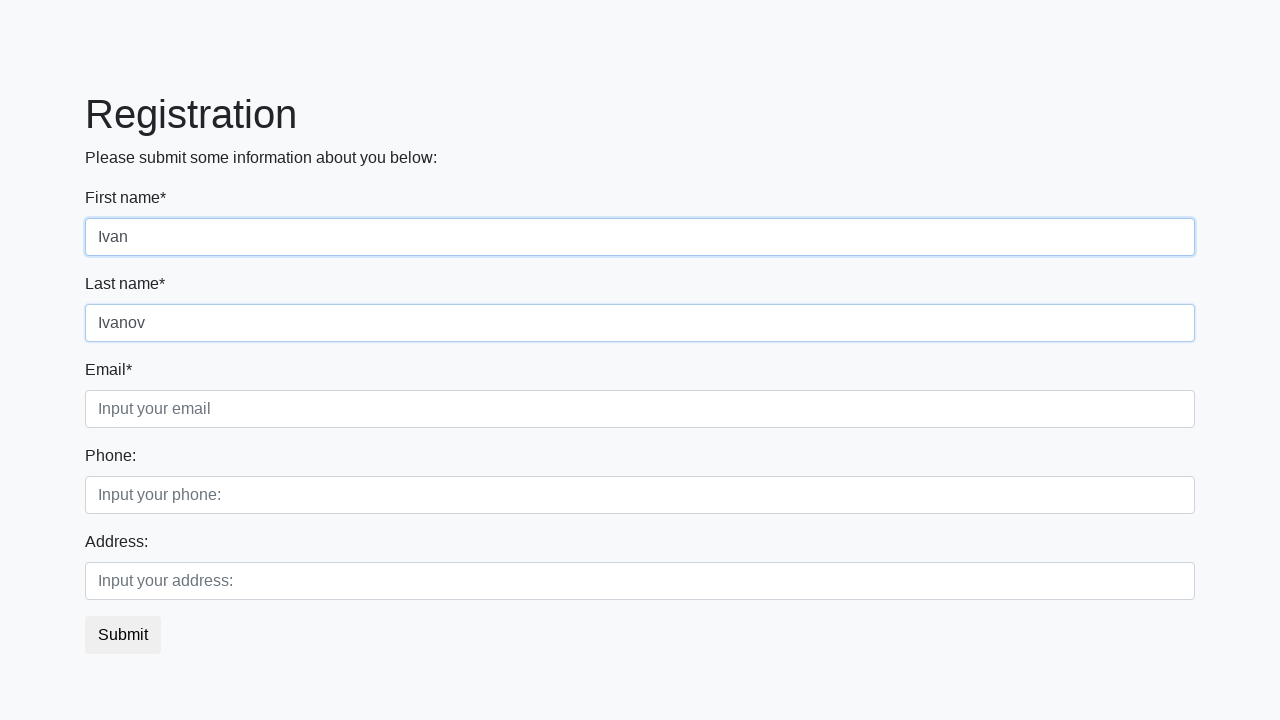

Filled email field with '123@ivan.123' on .form-control[placeholder='Input your email']
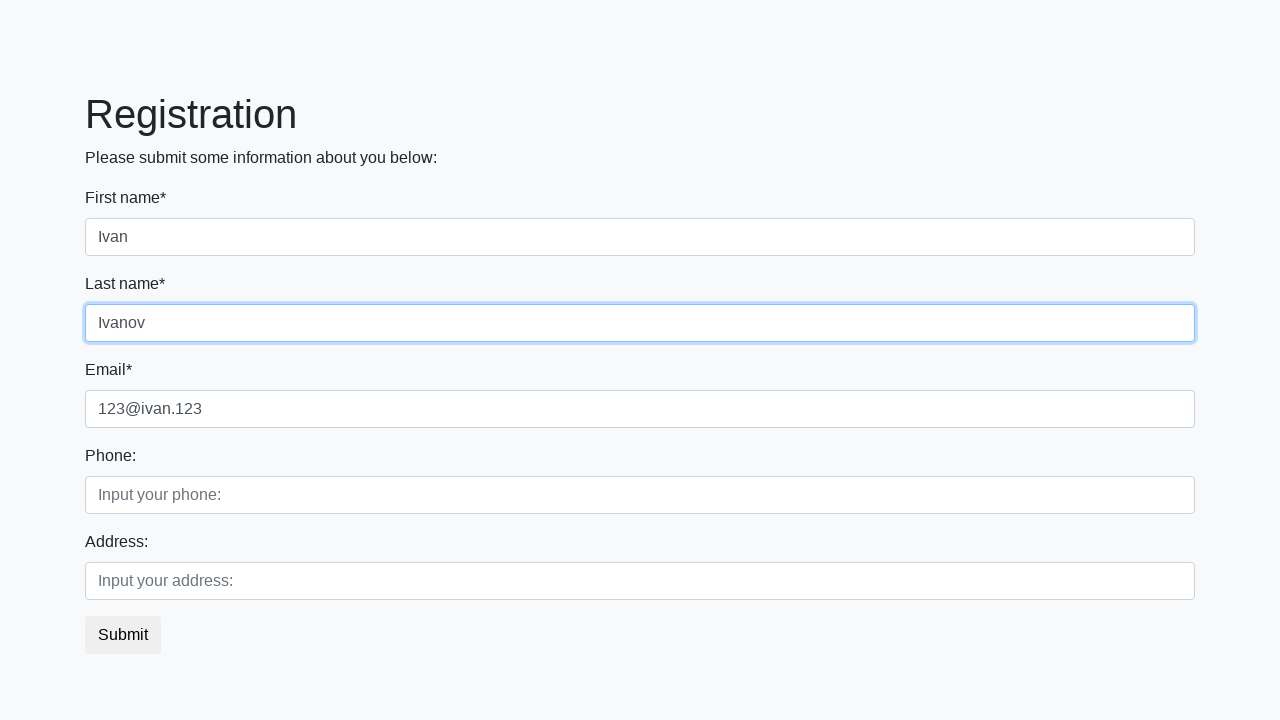

Clicked submit button to register at (123, 635) on button.btn
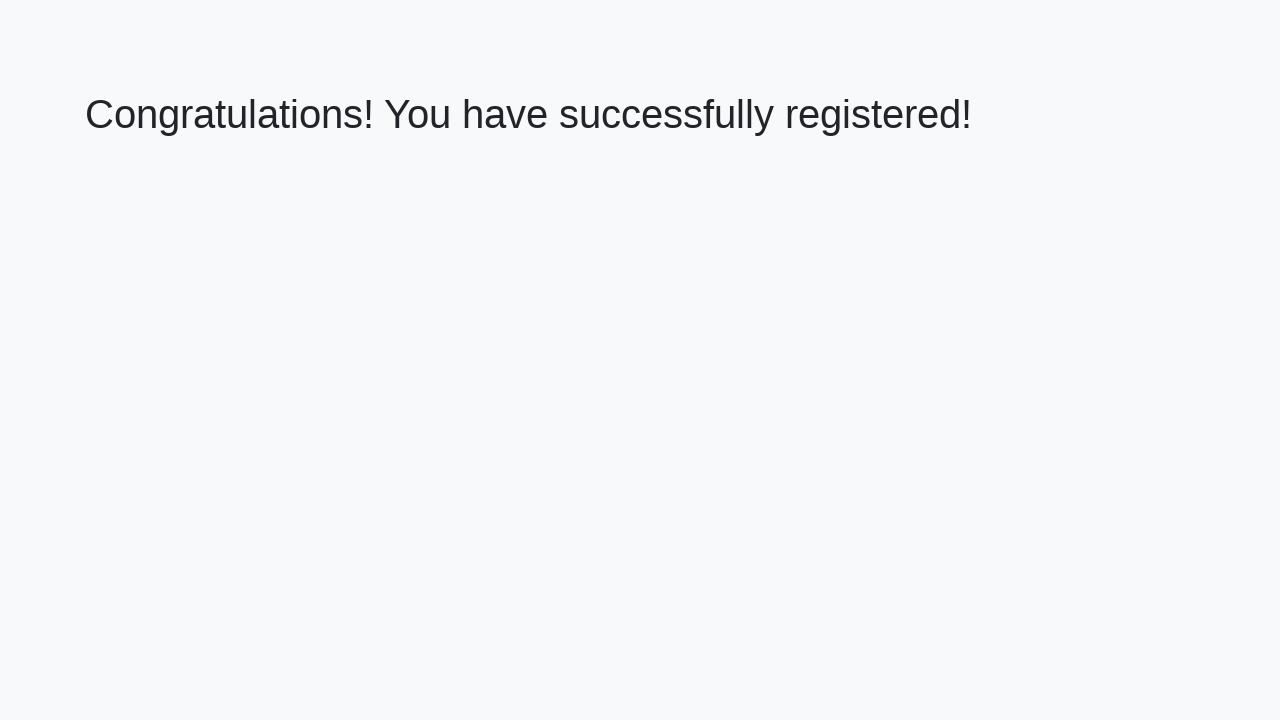

Welcome heading element loaded
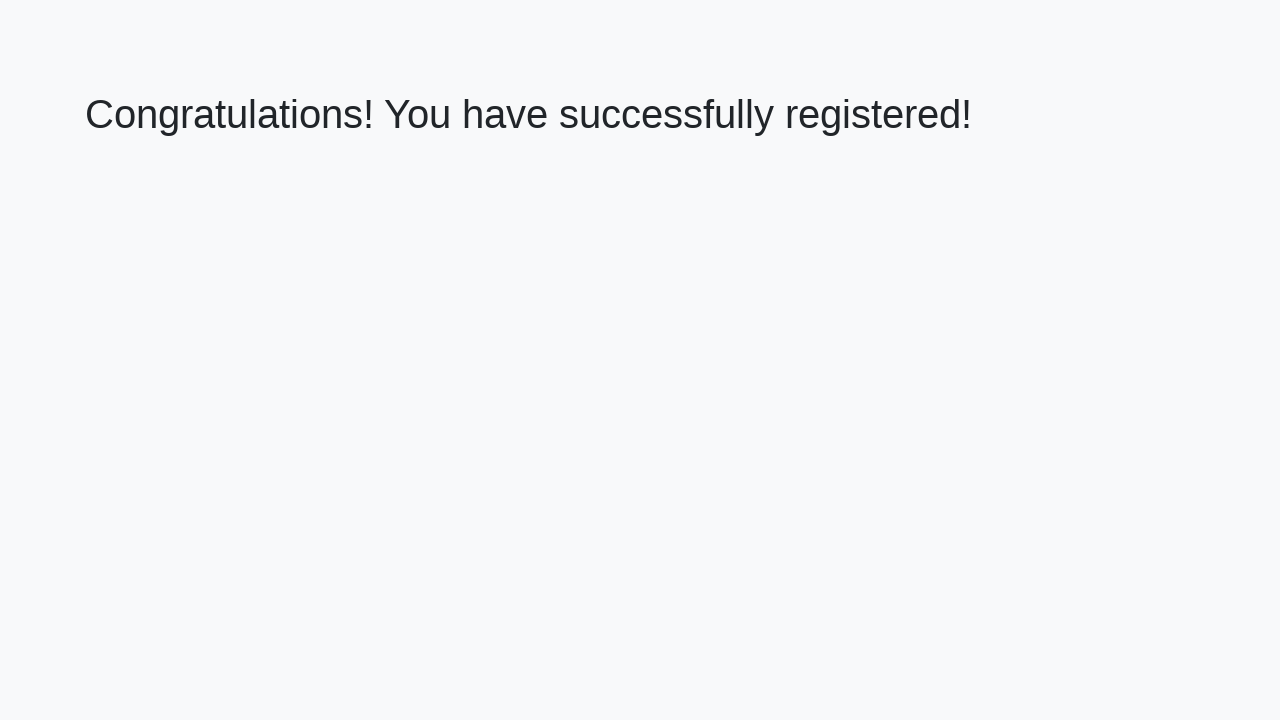

Retrieved welcome text: 'Congratulations! You have successfully registered!'
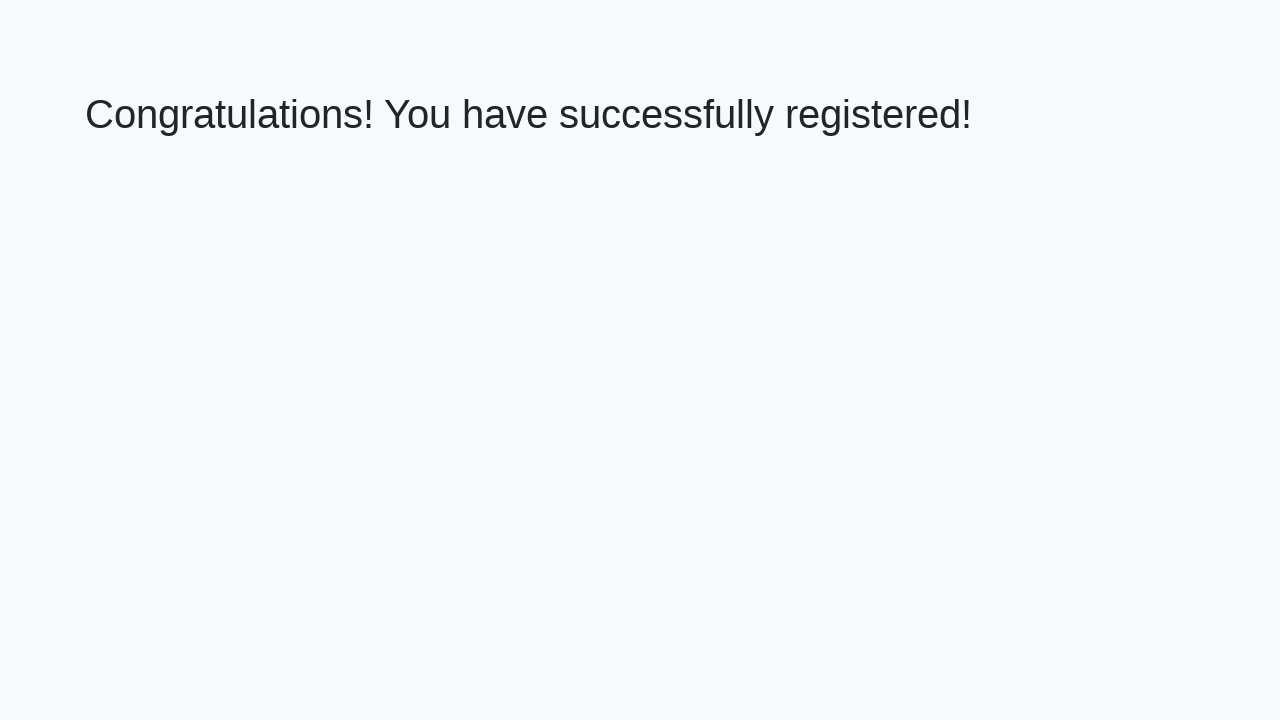

Verified success message matches expected text
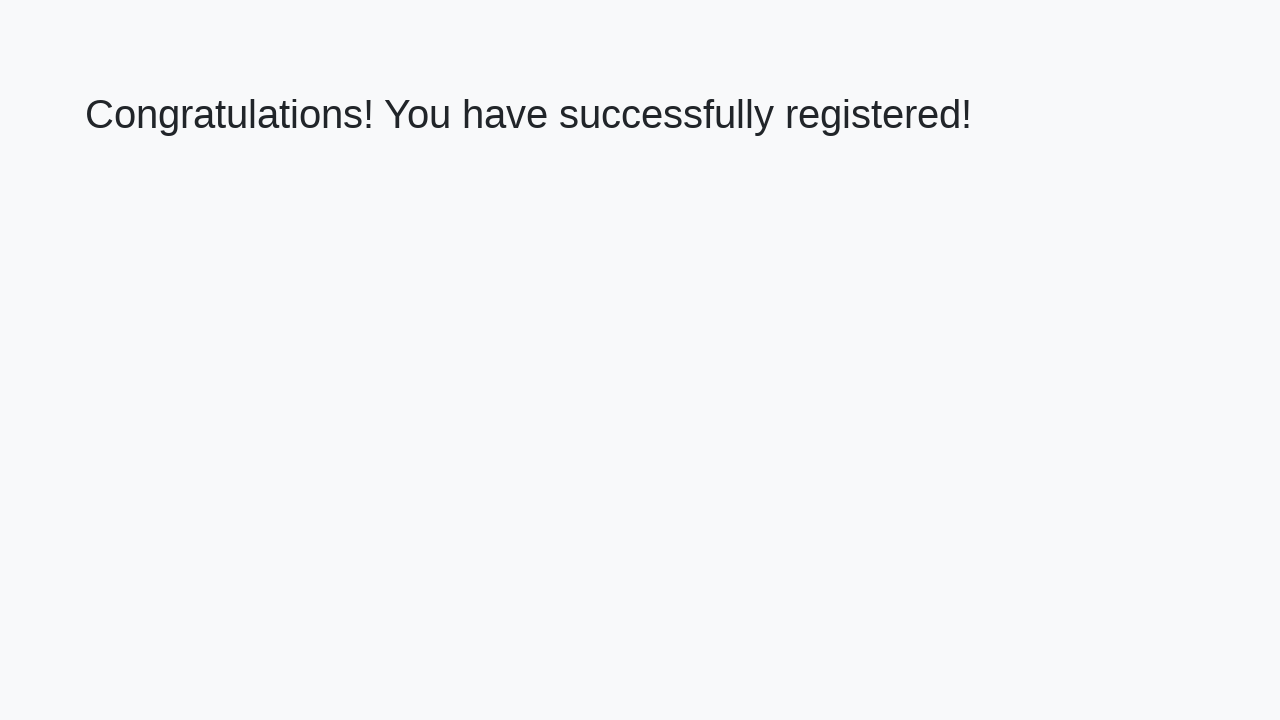

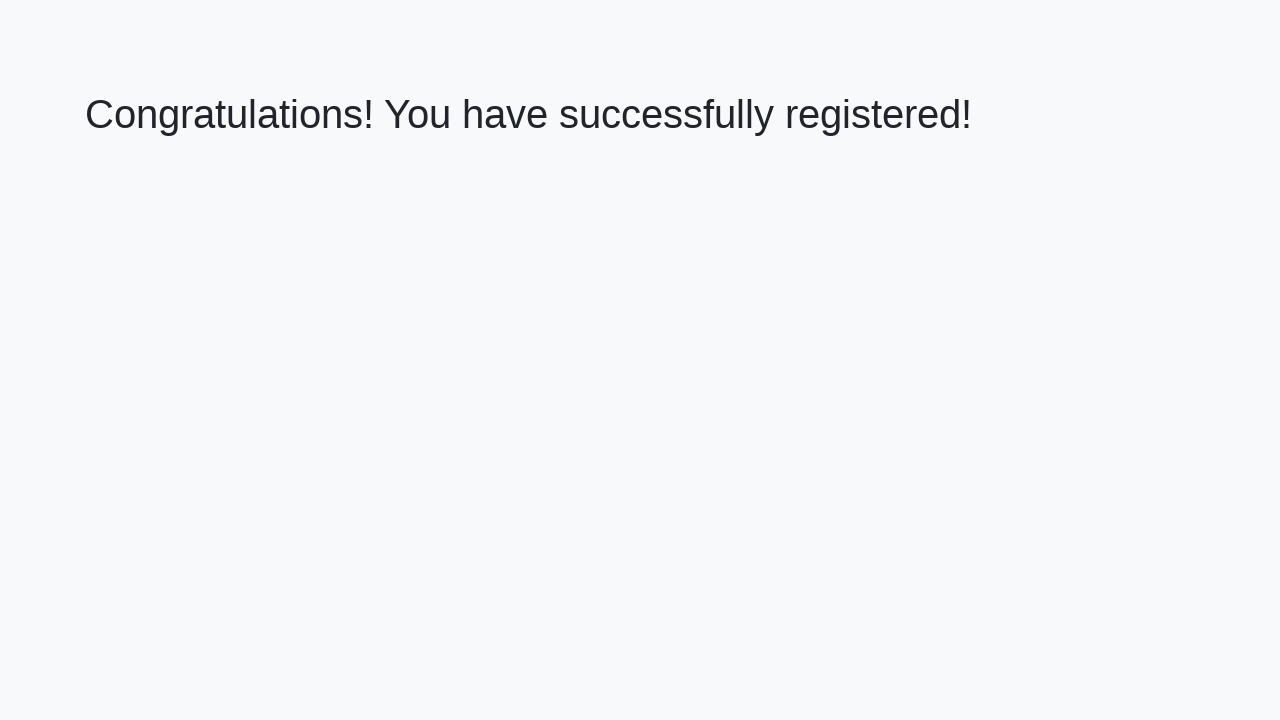